Tests dynamic loading with longer wait time by clicking start button and verifying Hello World text

Starting URL: http://the-internet.herokuapp.com/dynamic_loading/2

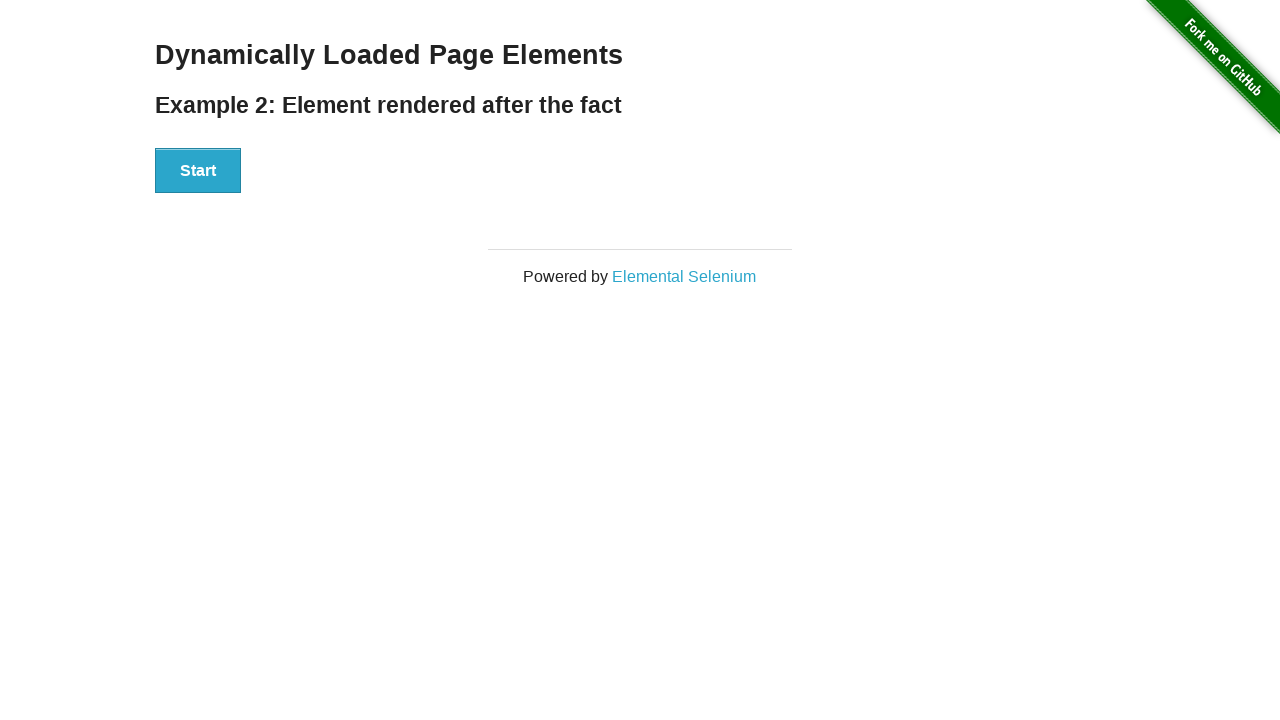

Clicked start button to trigger dynamic loading at (198, 171) on #start>button
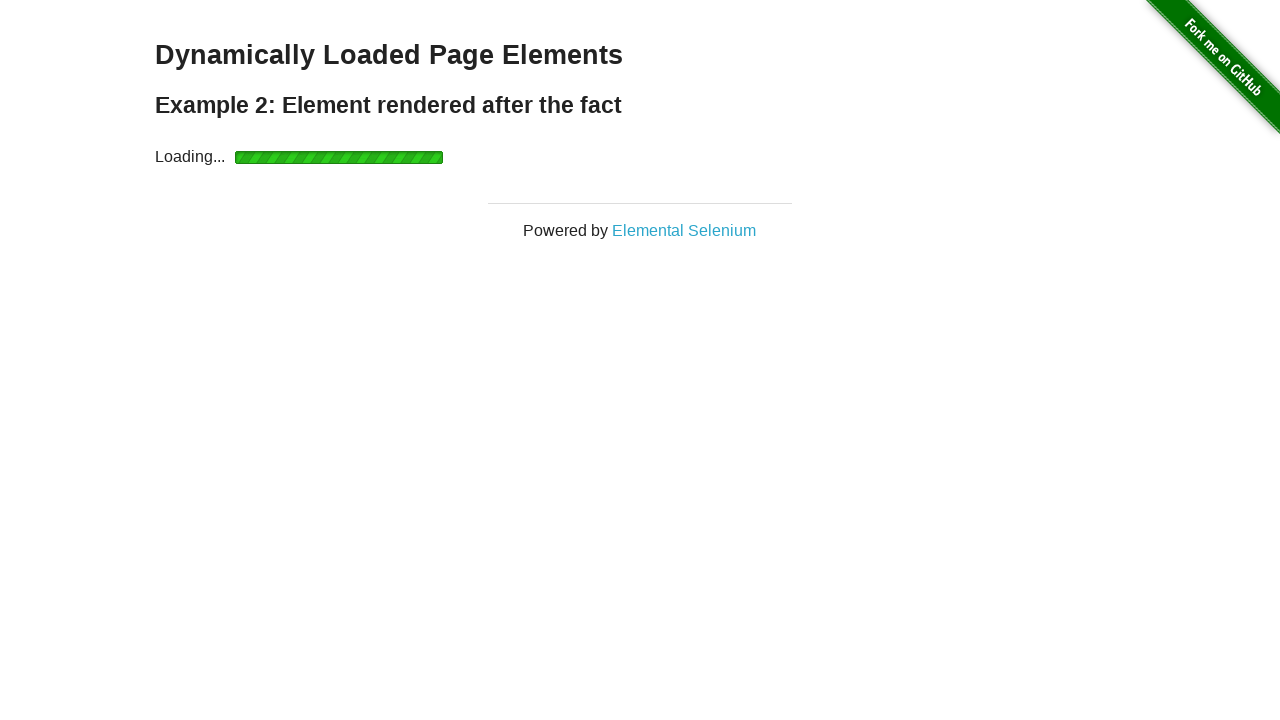

Verified 'Hello World!' text appeared after dynamic loading
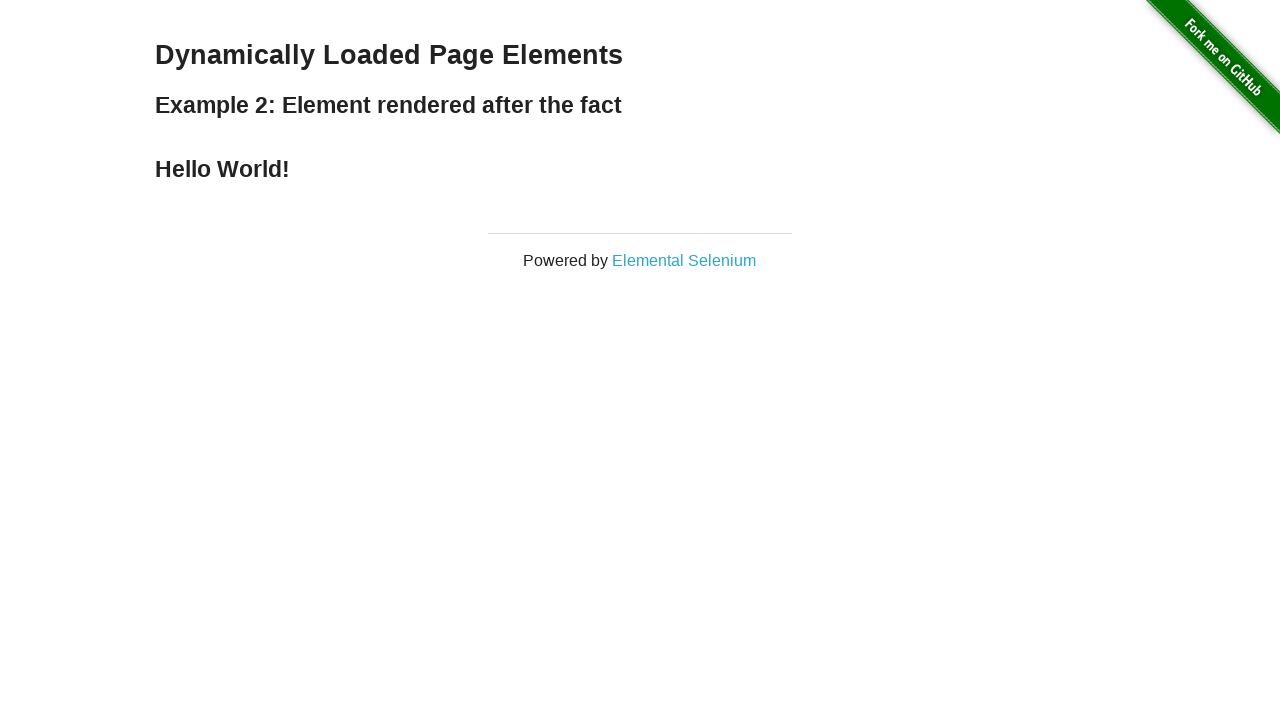

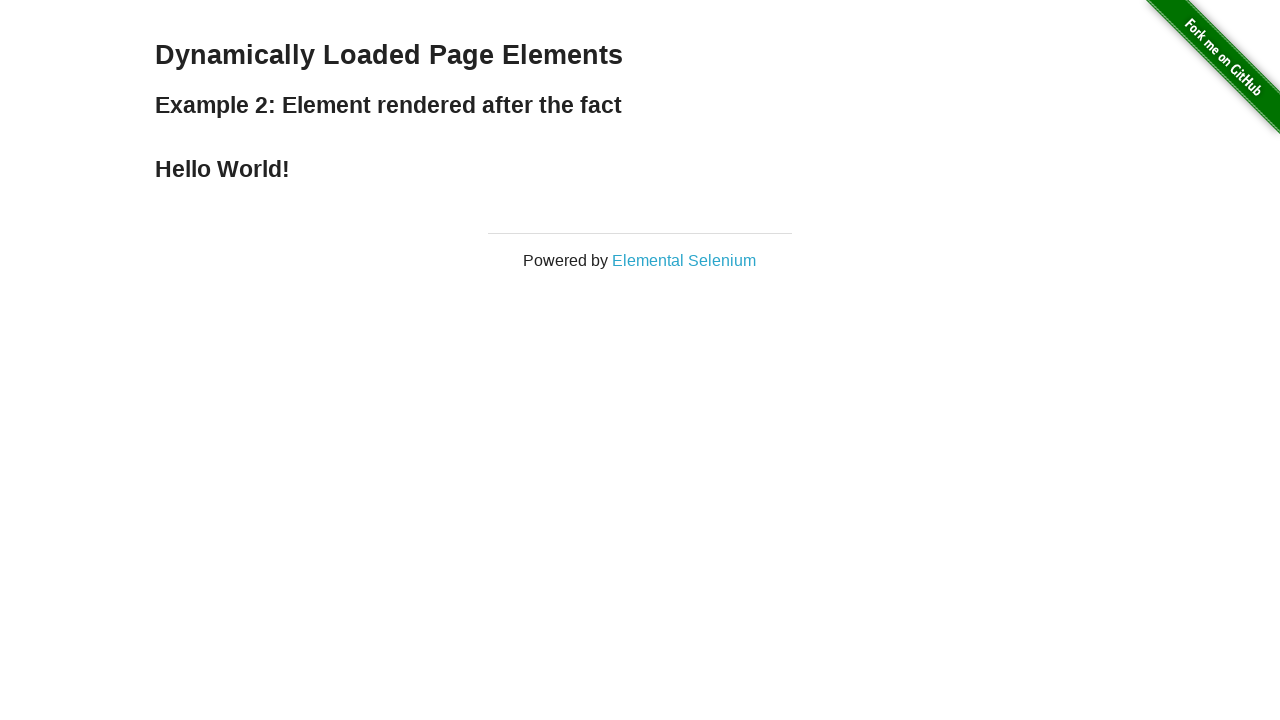